Tests double-click functionality by double-clicking a button and verifying the response text

Starting URL: https://automationfc.github.io/basic-form/index.html

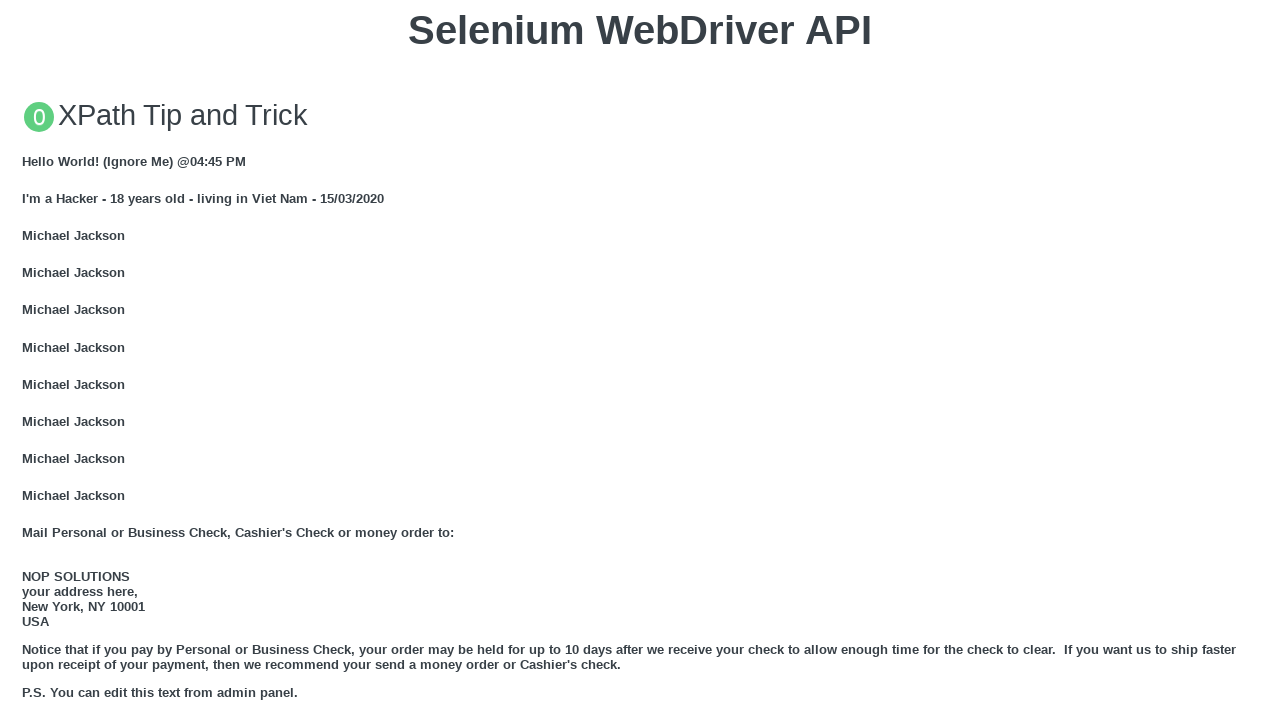

Located the 'Double click me' button
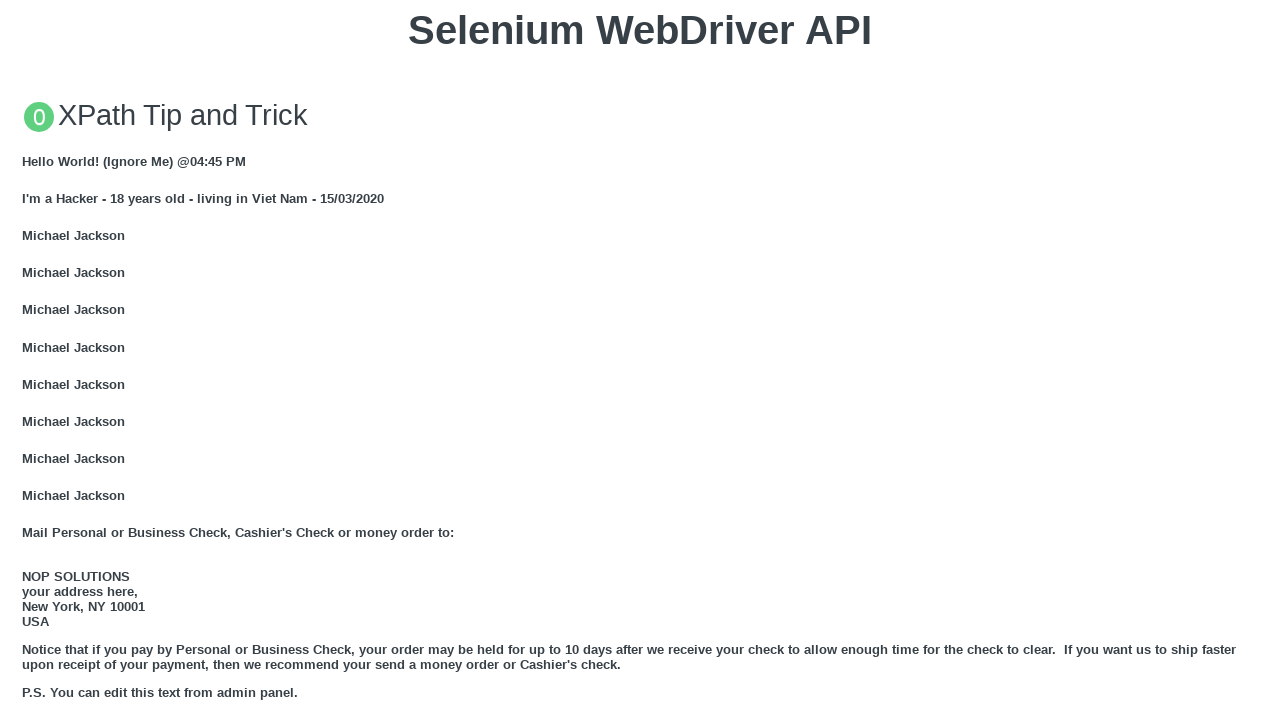

Scrolled the double-click button into view
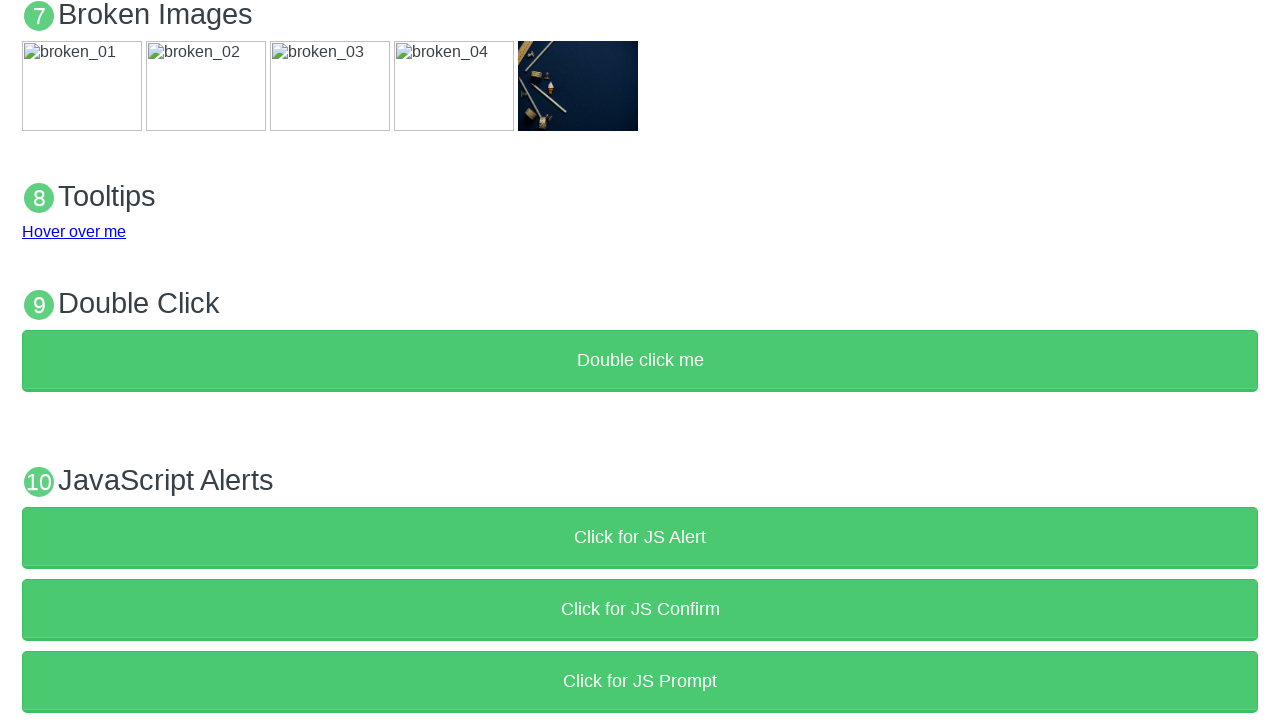

Double-clicked the button at (640, 361) on button:has-text('Double click me')
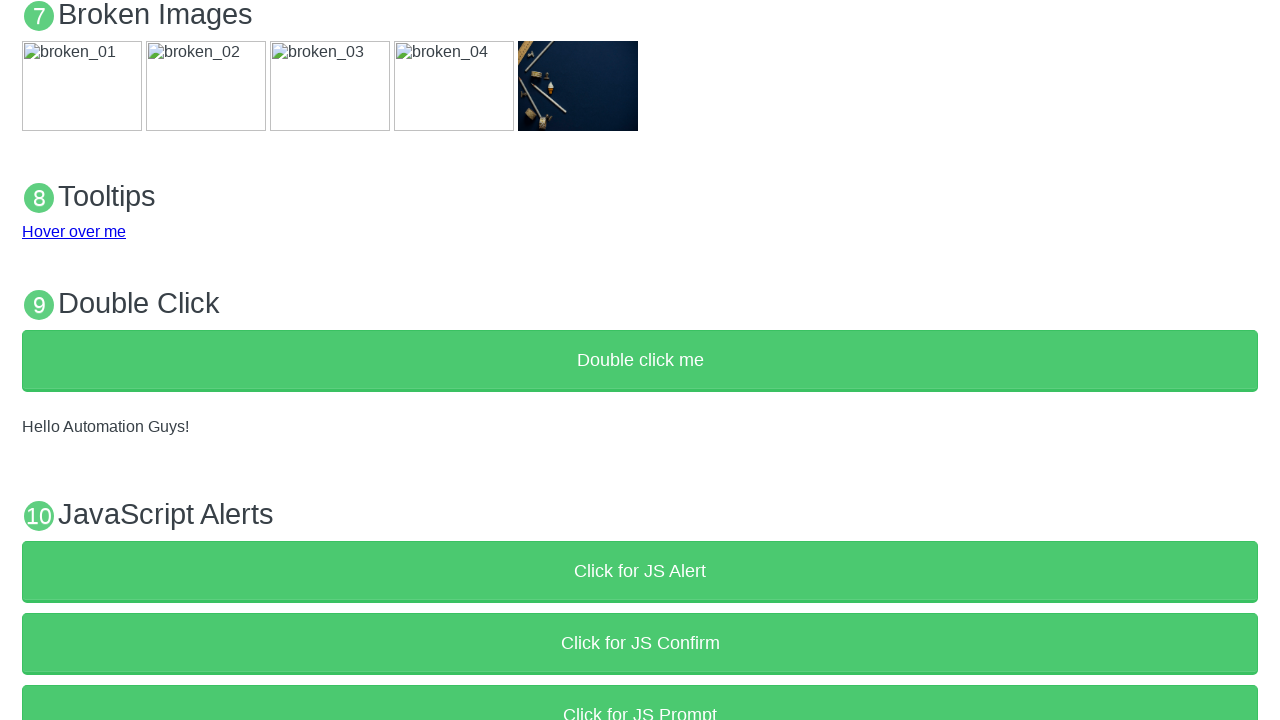

Retrieved demo text after double-click
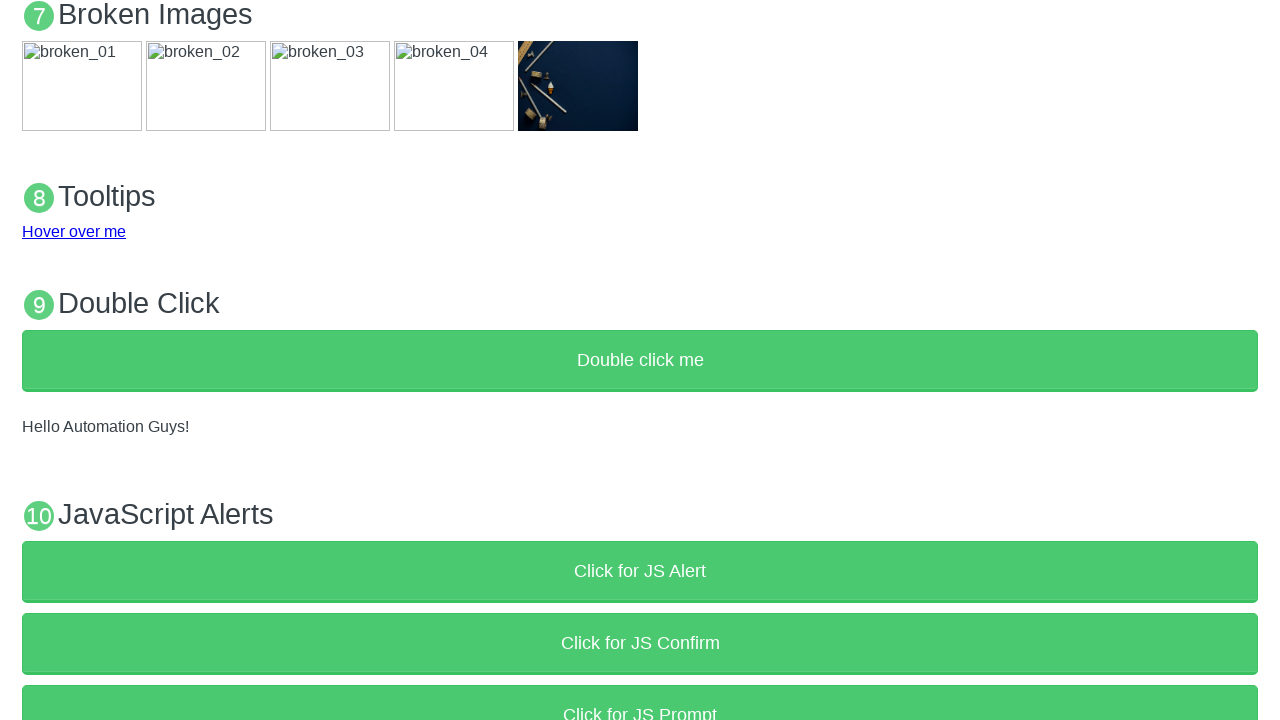

Verified demo text is 'Hello Automation Guys!' - assertion passed
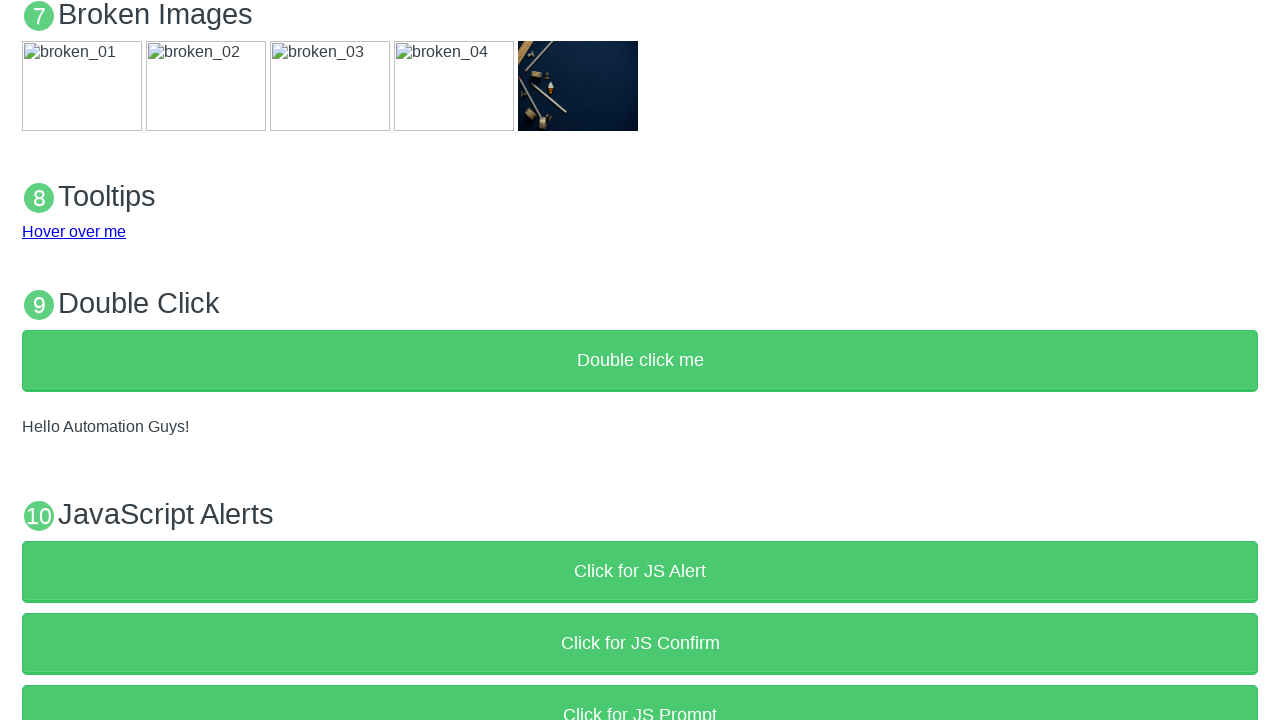

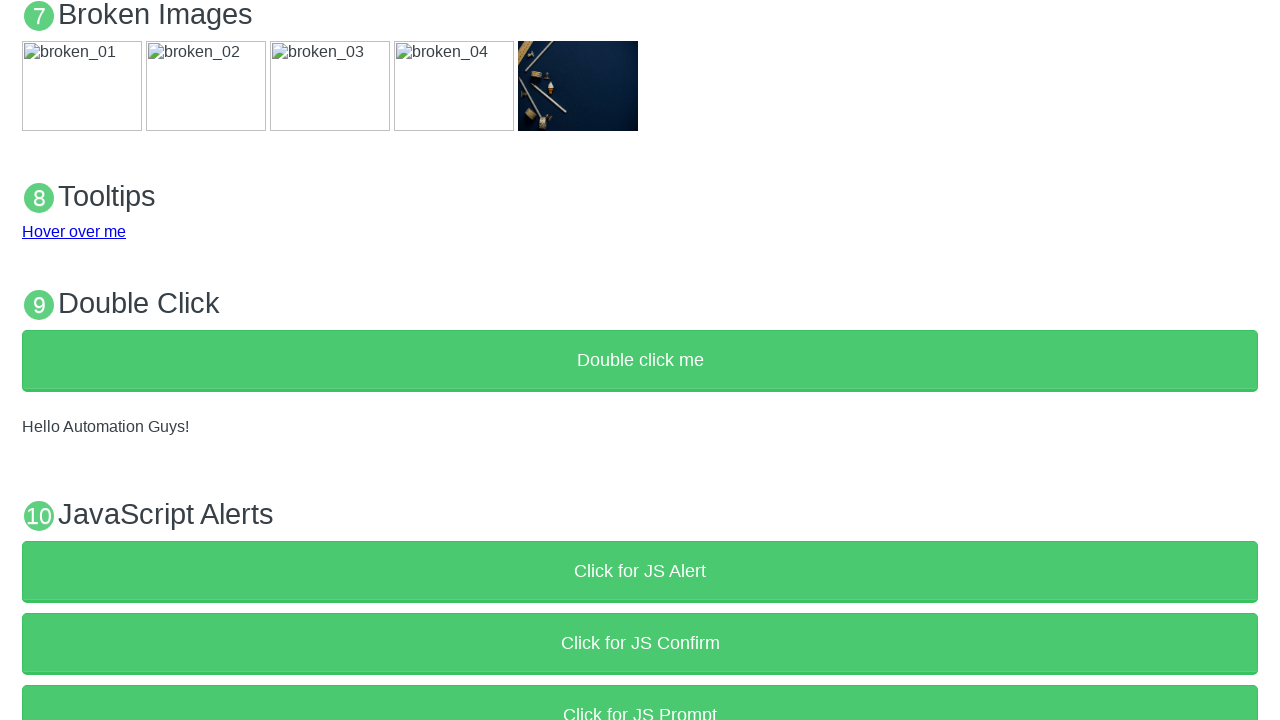